Basic browser automation test that navigates to Rahul Shetty Academy website and verifies the page loads by checking for page title availability.

Starting URL: https://rahulshettyacademy.com

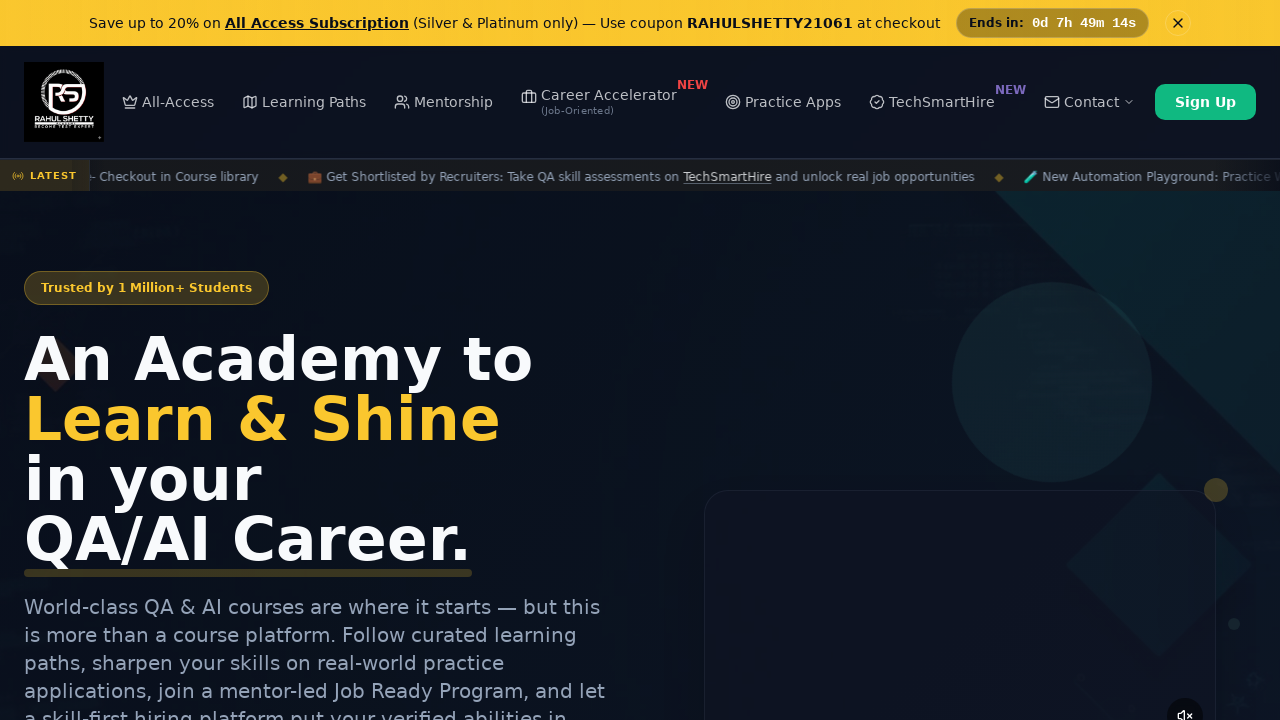

Waited for page to reach domcontentloaded state
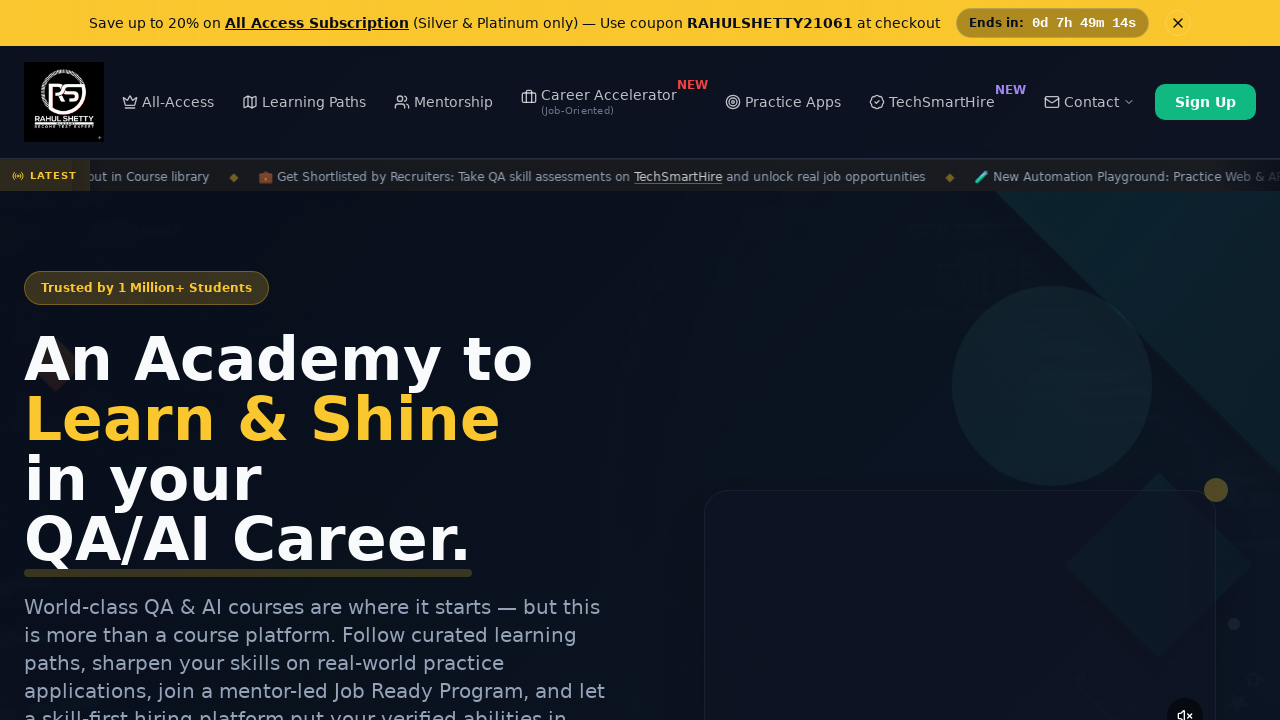

Verified page title is present and not empty
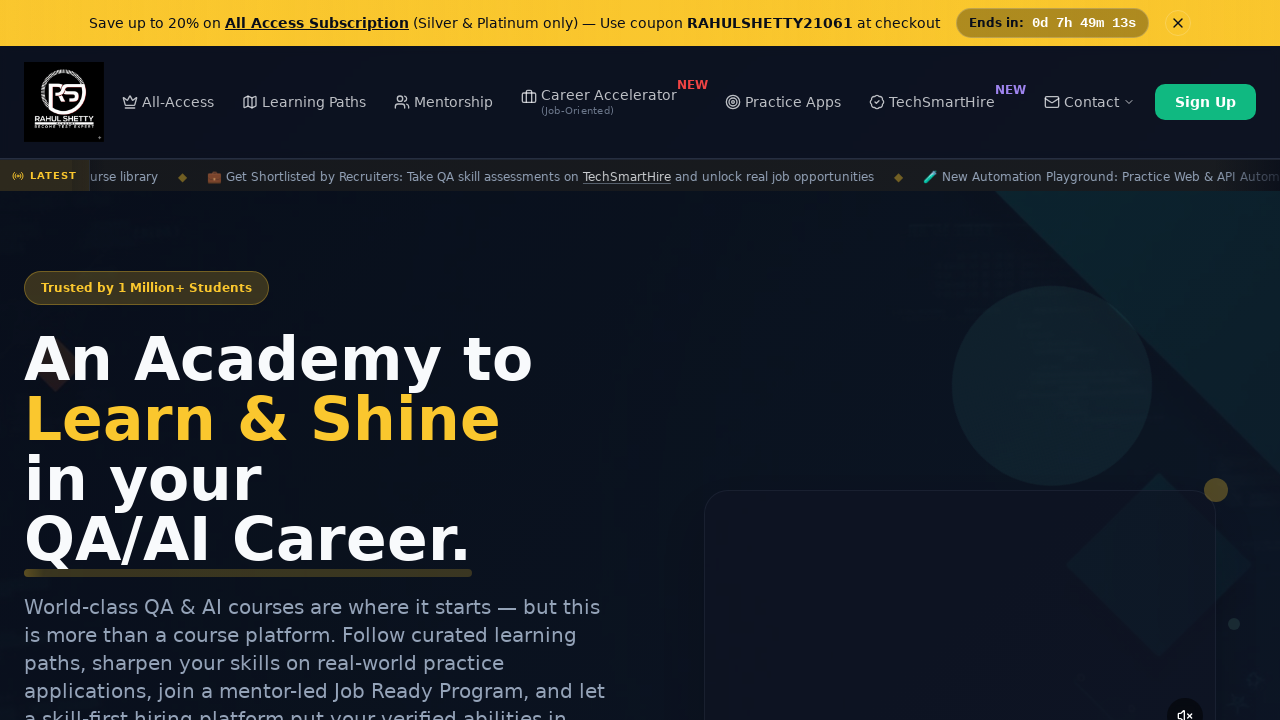

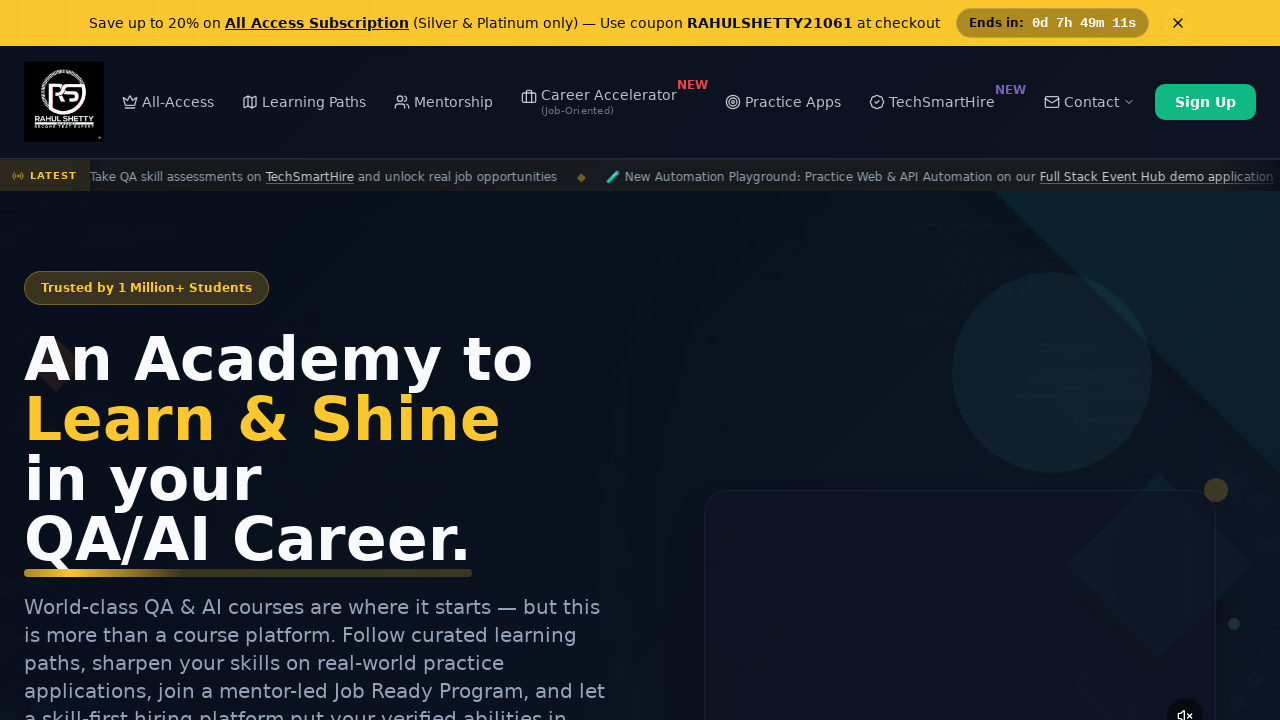